Tests that the todo counter updates correctly as items are added

Starting URL: https://demo.playwright.dev/todomvc

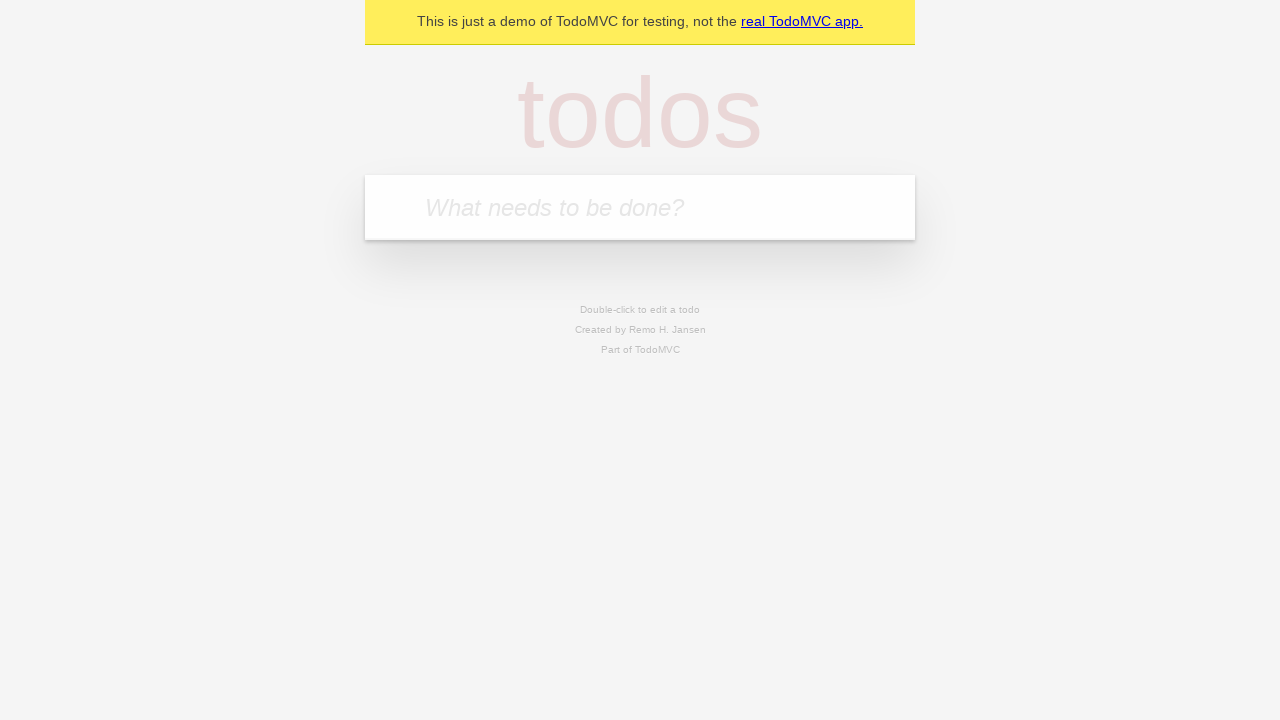

Filled todo input field with 'buy some cheese' on internal:attr=[placeholder="What needs to be done?"i]
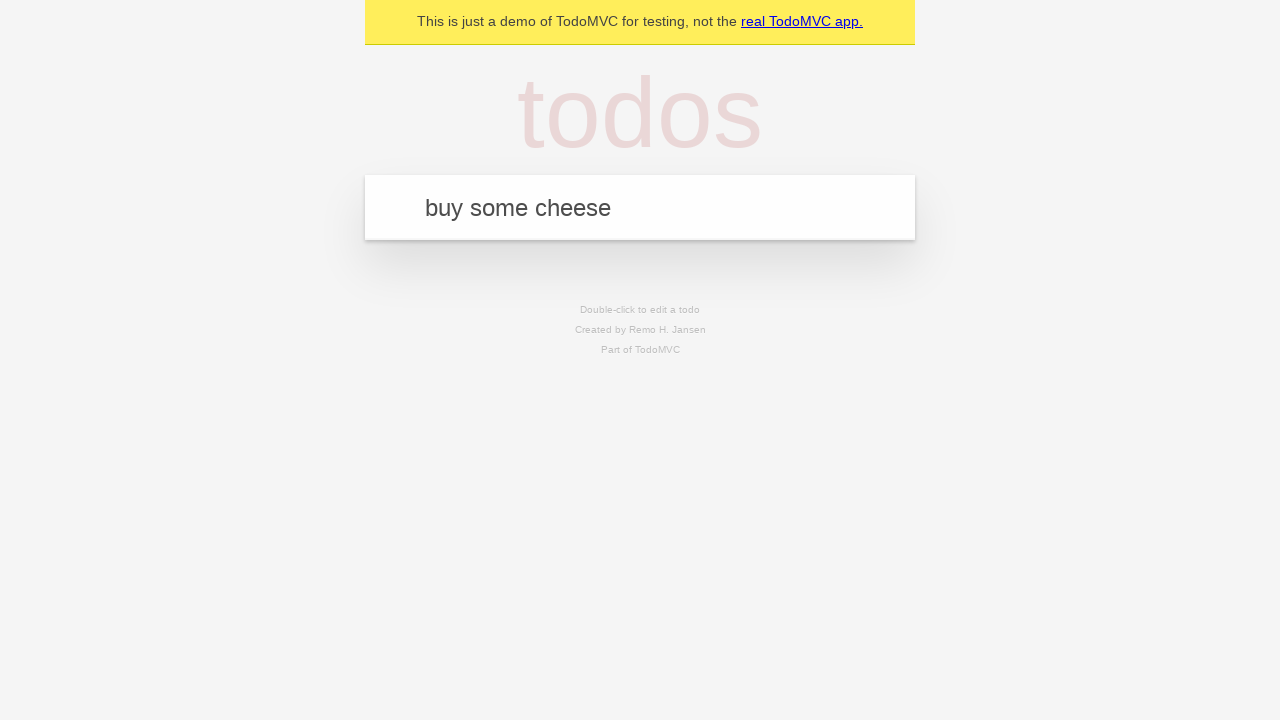

Pressed Enter to add first todo item on internal:attr=[placeholder="What needs to be done?"i]
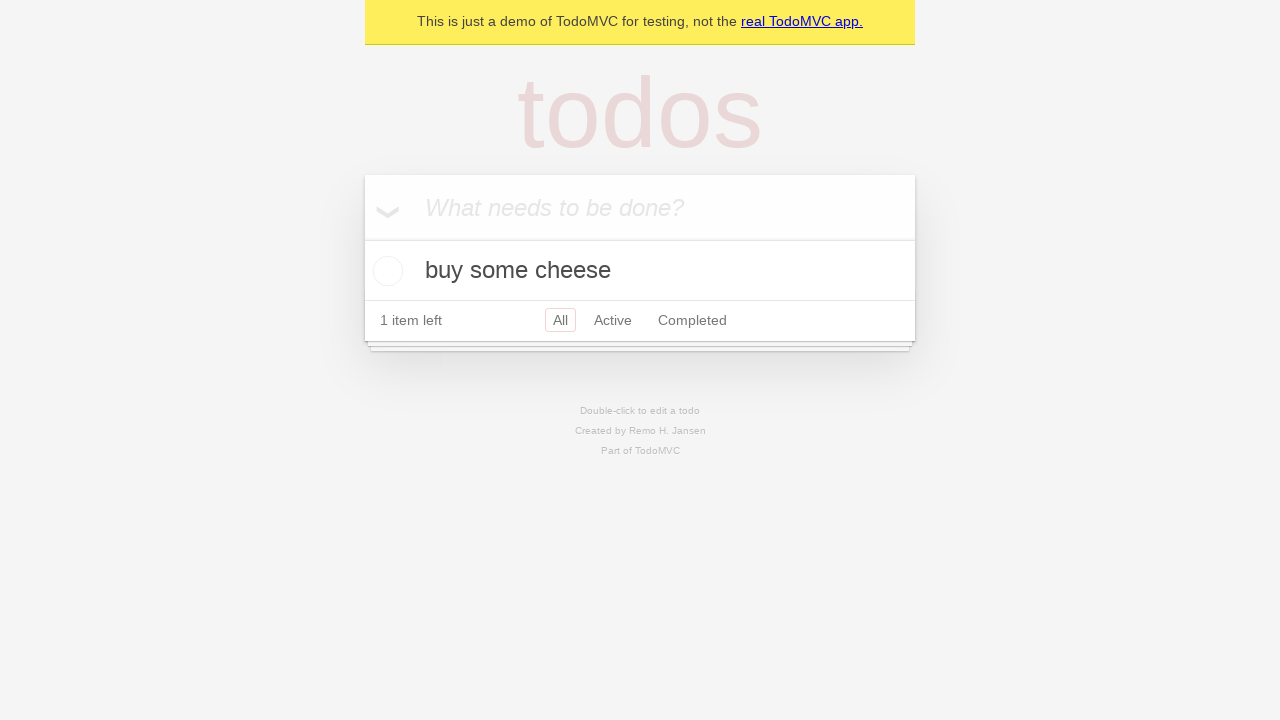

Waited for todo counter to appear
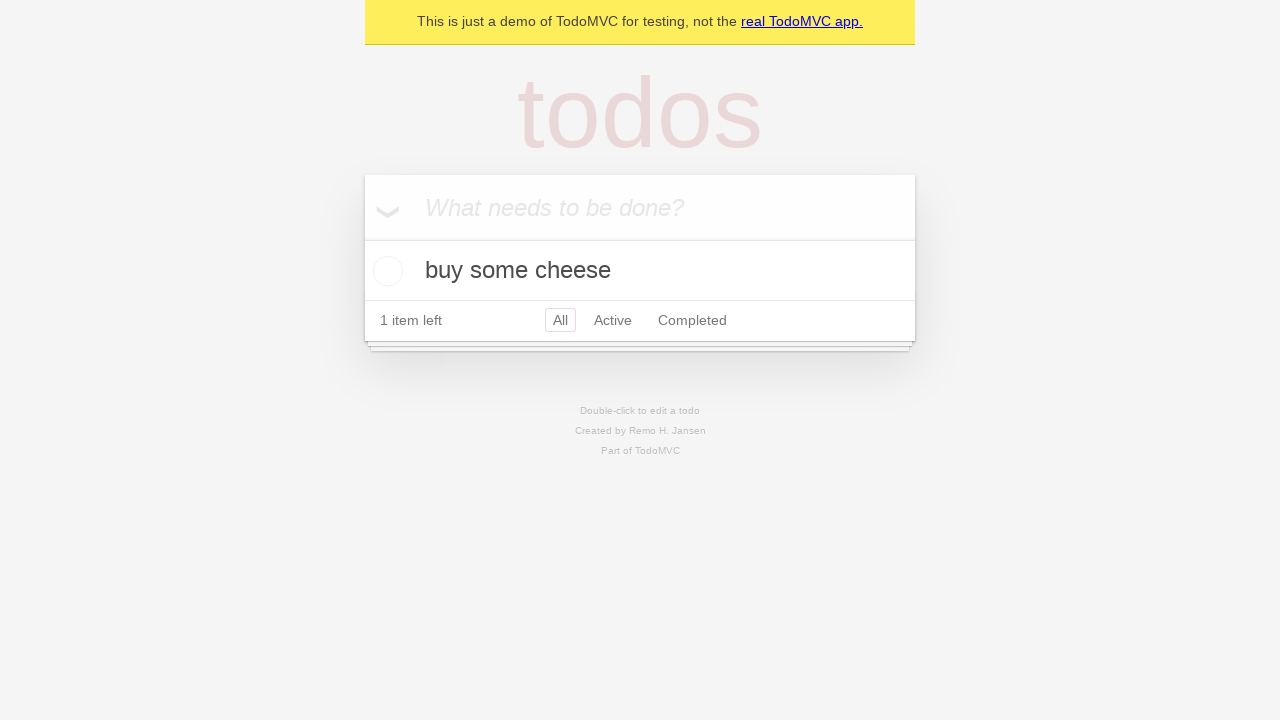

Filled todo input field with 'feed the cat' on internal:attr=[placeholder="What needs to be done?"i]
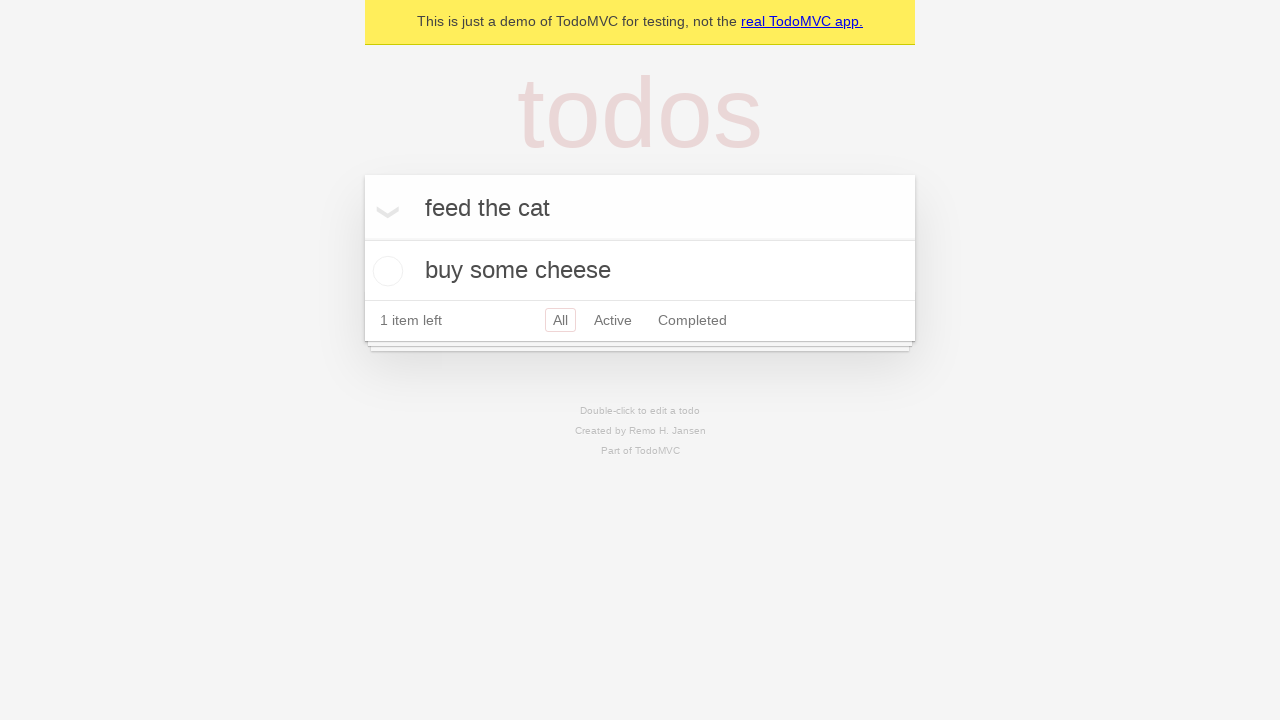

Pressed Enter to add second todo item on internal:attr=[placeholder="What needs to be done?"i]
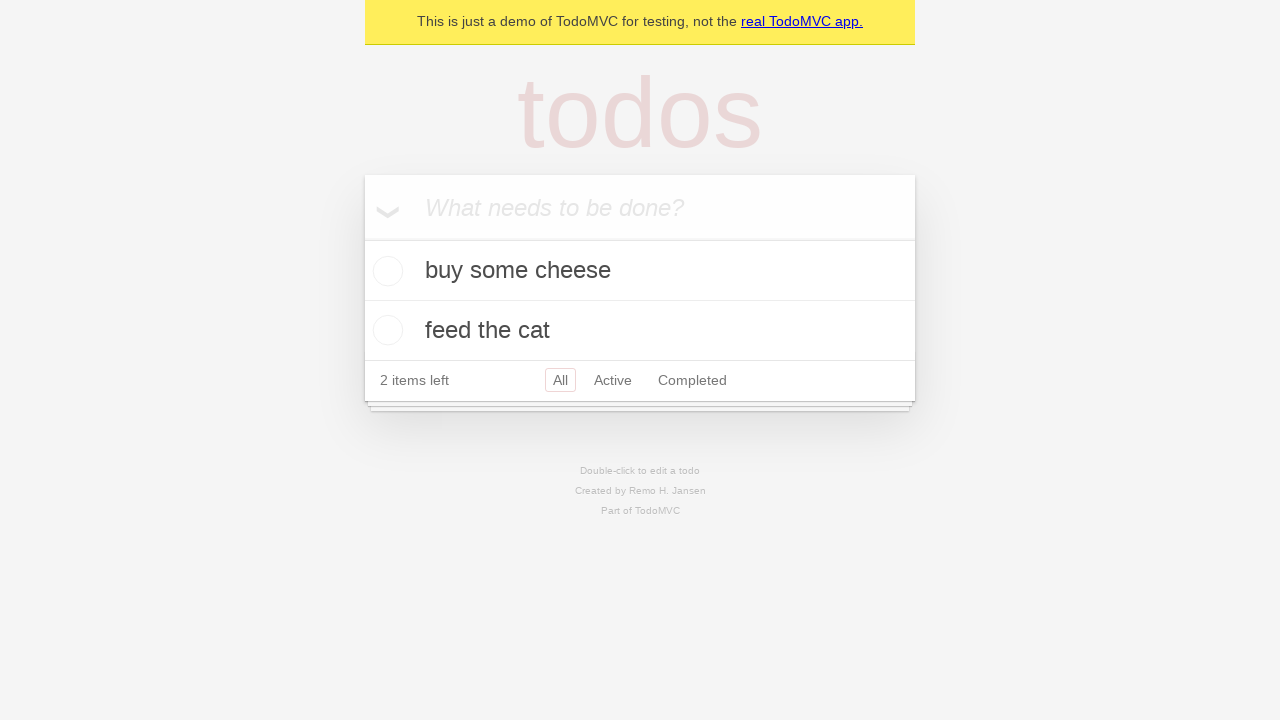

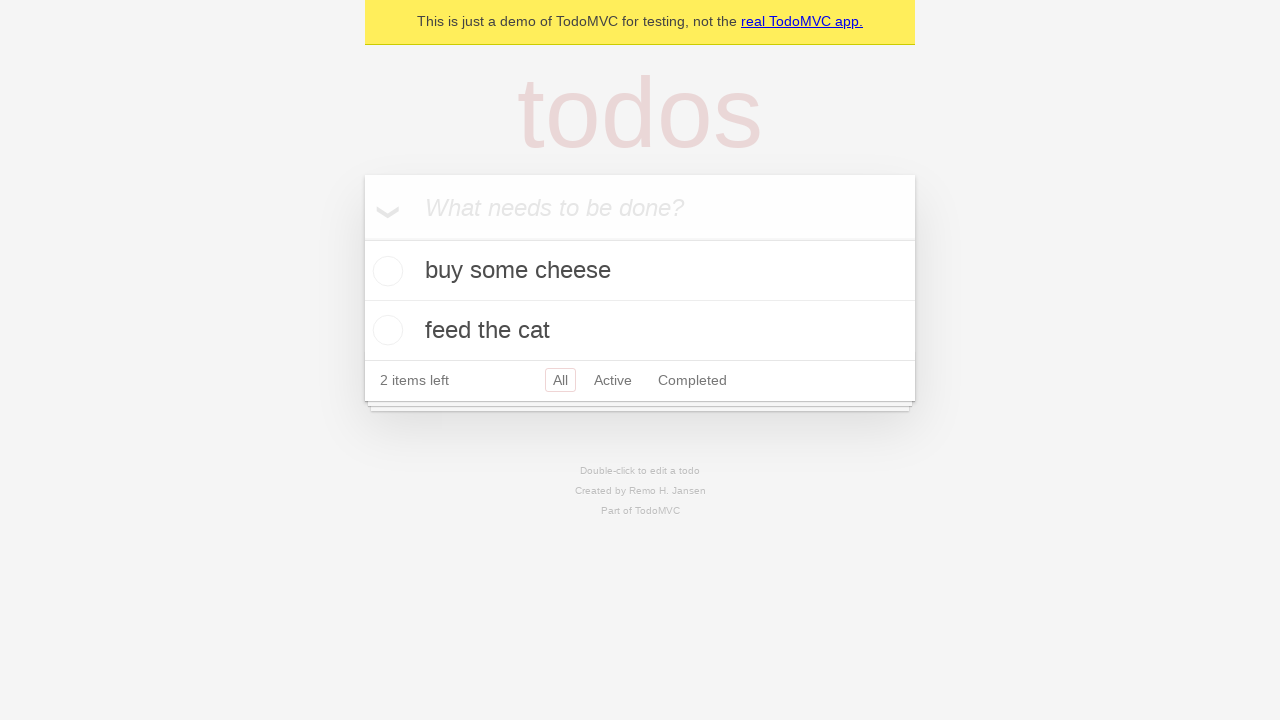